Tests that hovering over the second amenity icon shows TV tooltip

Starting URL: https://ancabota09.wixsite.com/intern

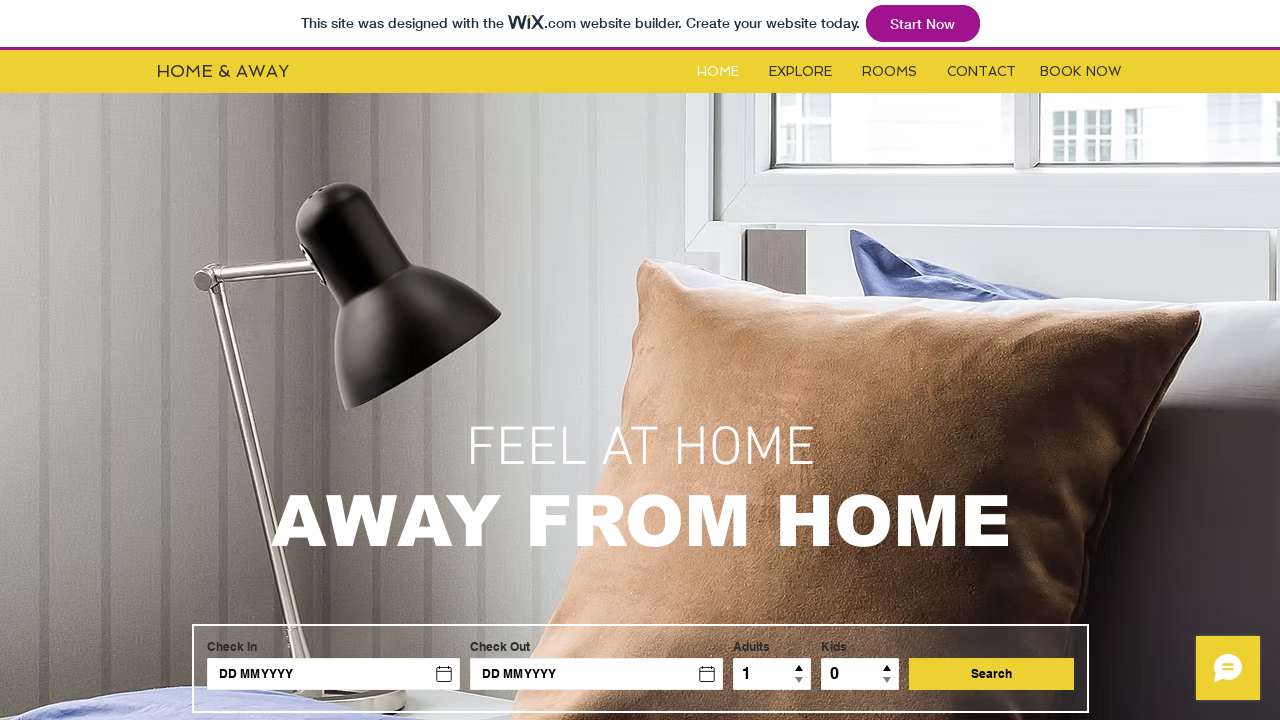

Clicked Rooms button at (890, 72) on #i6kl732v2label
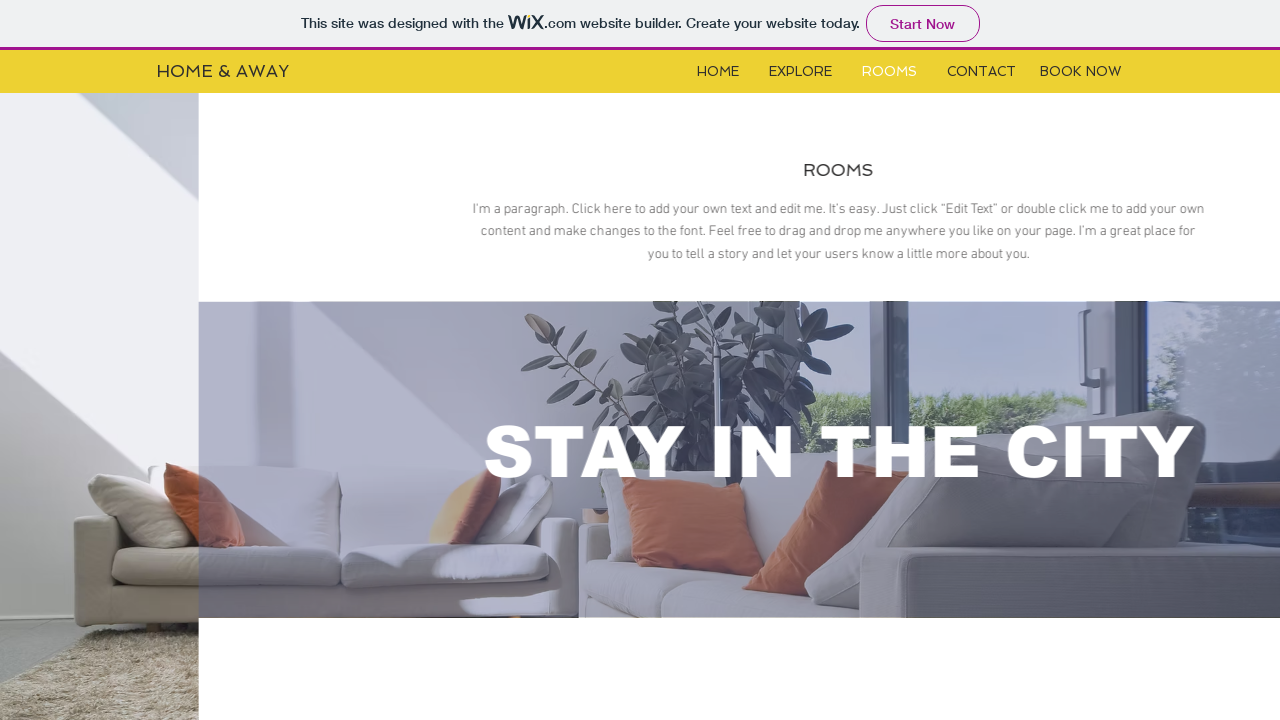

Located iframe for amenities section
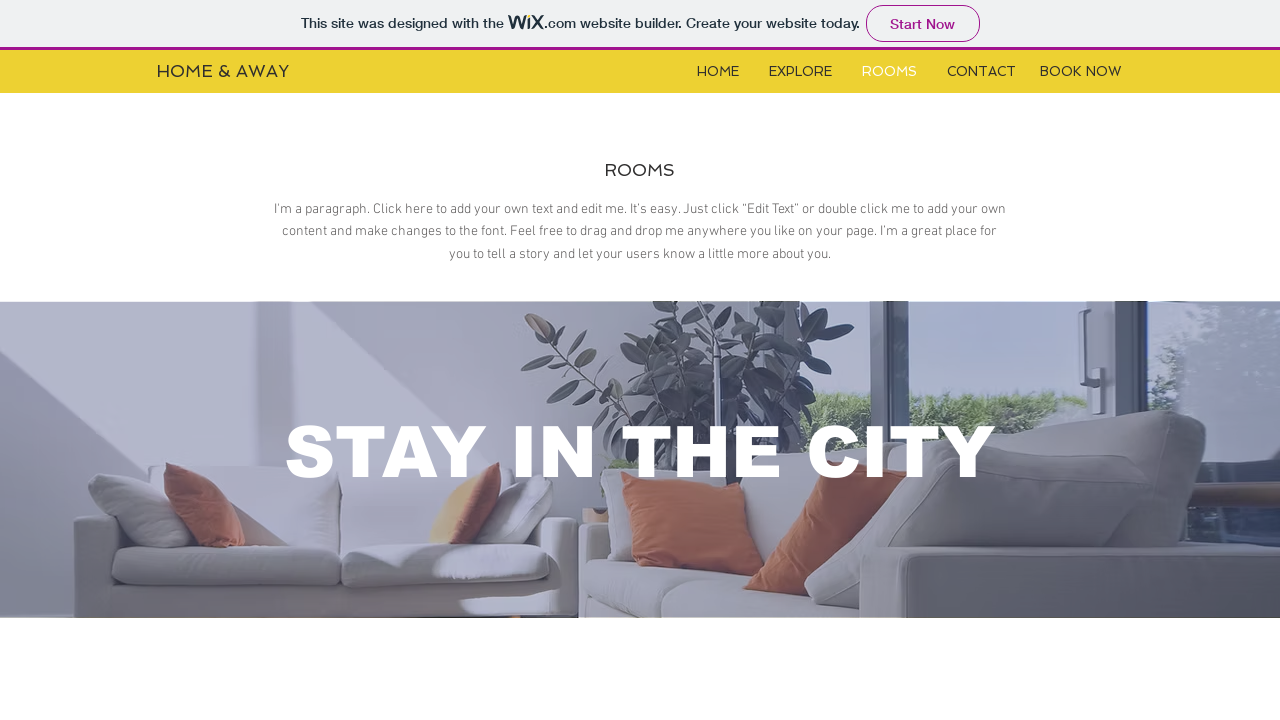

Located second amenity icon element
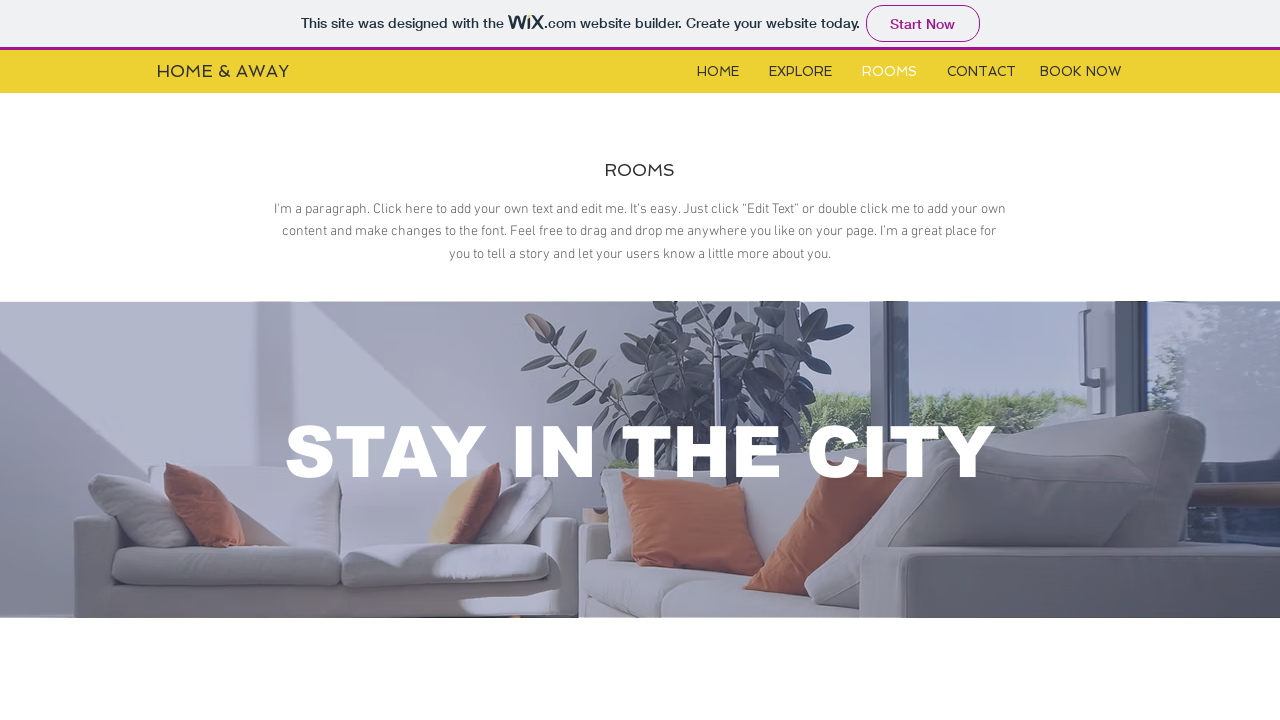

Scrolled amenity element into view
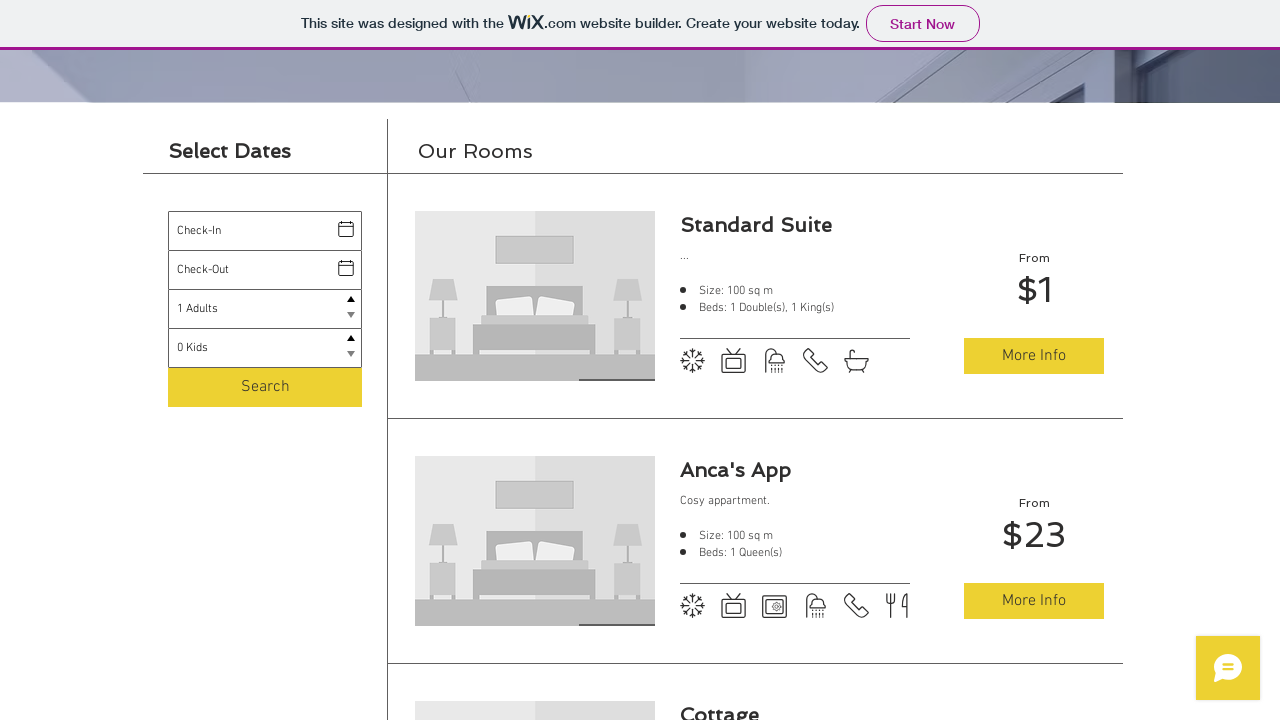

Hovered over second amenity icon at (734, 361) on xpath=//*[@id='i6klgqap_0']/iframe >> internal:control=enter-frame >> xpath=//*[
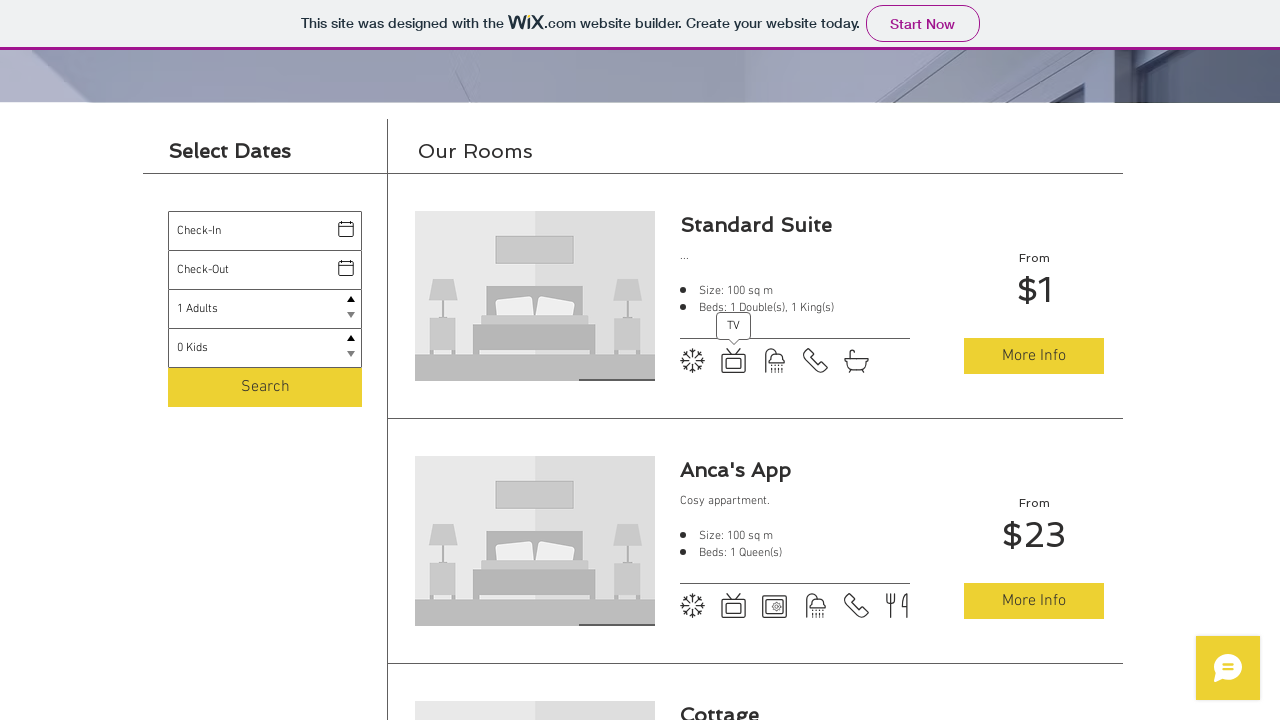

Waited for tooltip to appear
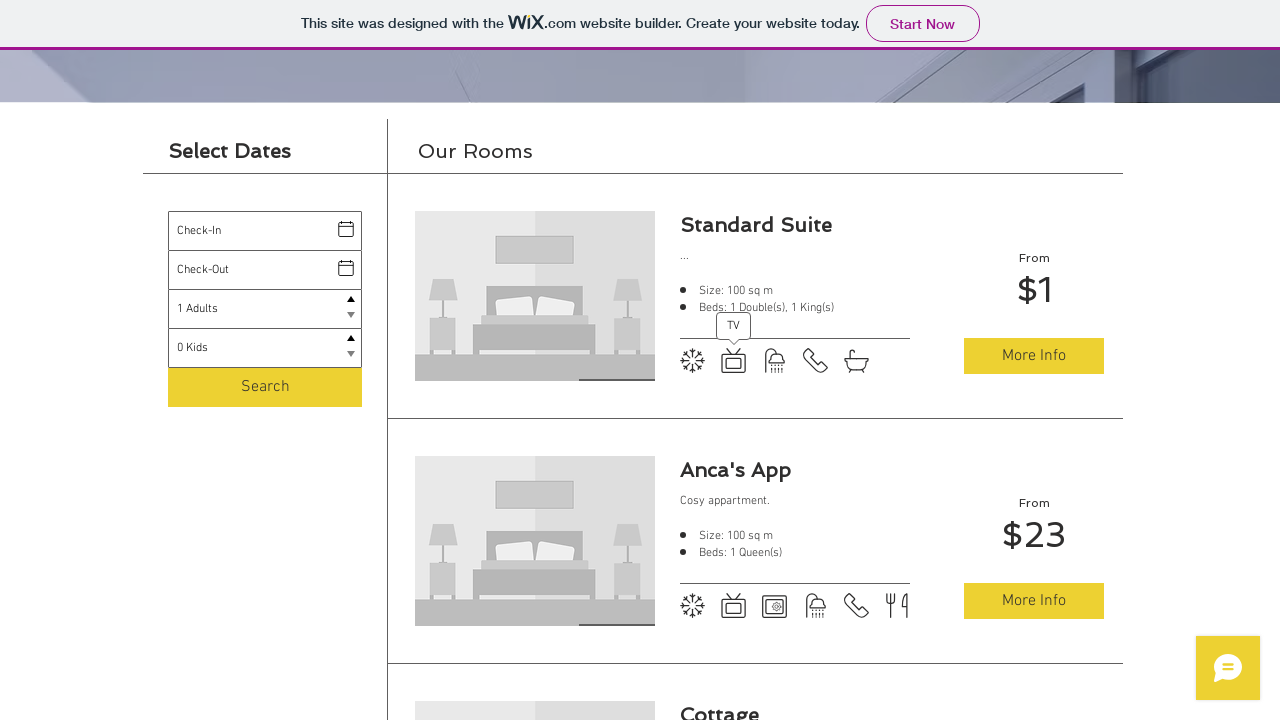

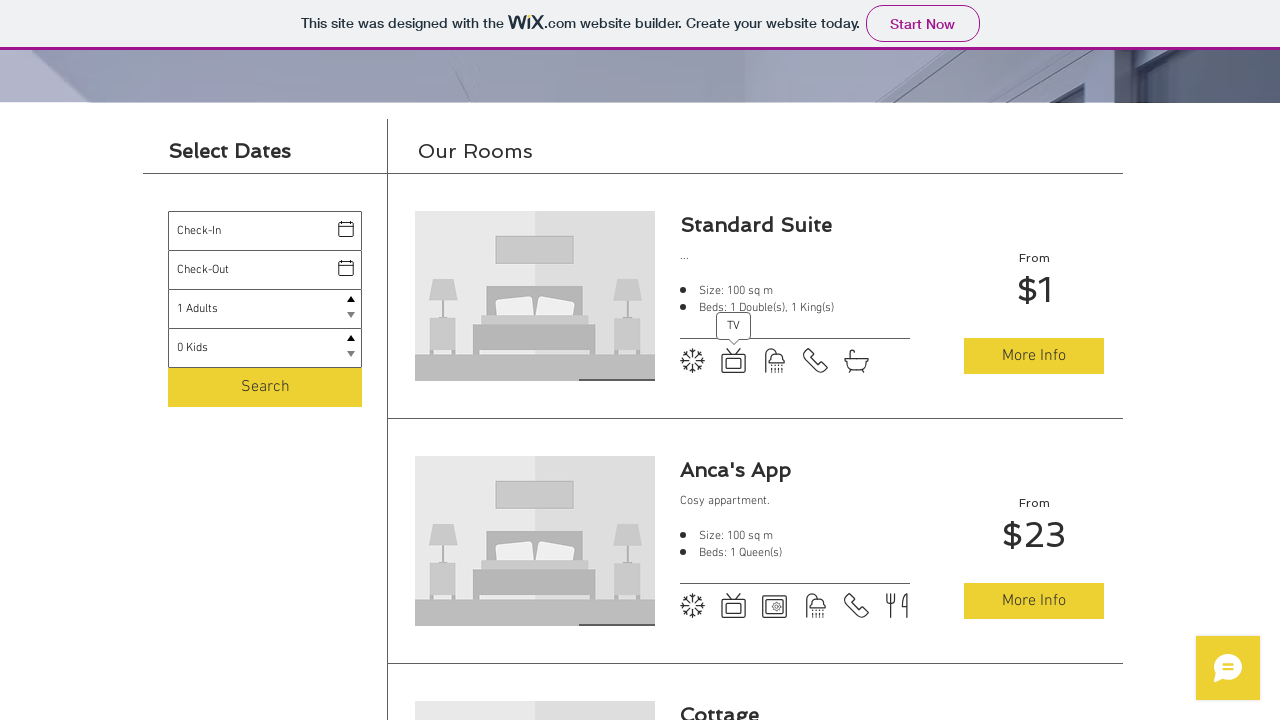